Tests search functionality on Helion.pl bookstore by searching for "devops" using the search bar

Starting URL: https://helion.pl

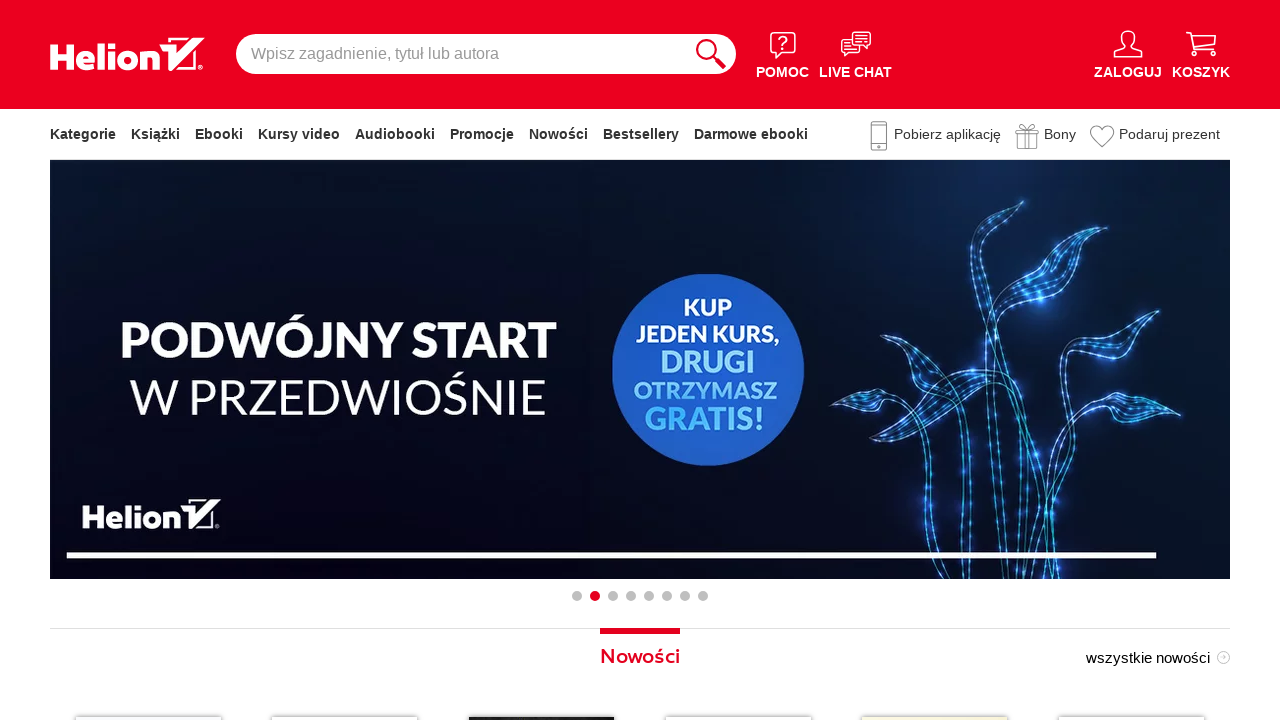

Waited for page to load (domcontentloaded)
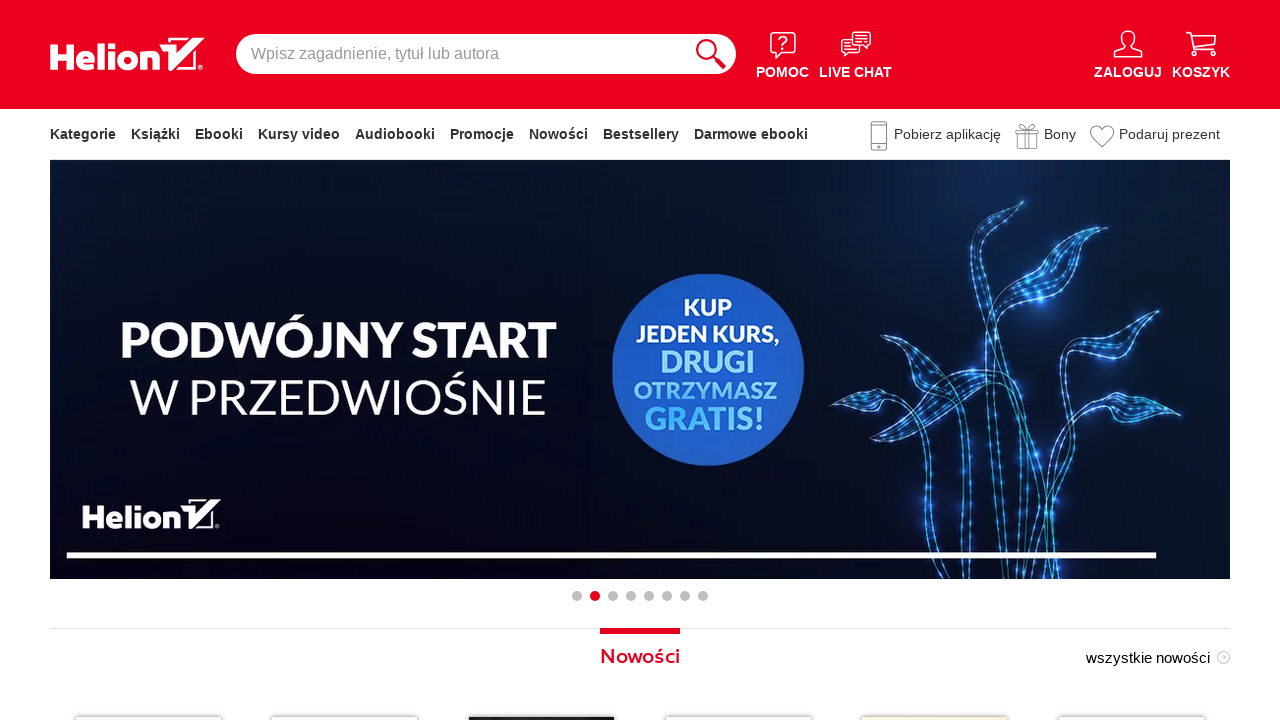

Filled search field with 'devops' on input[name='szukaj']
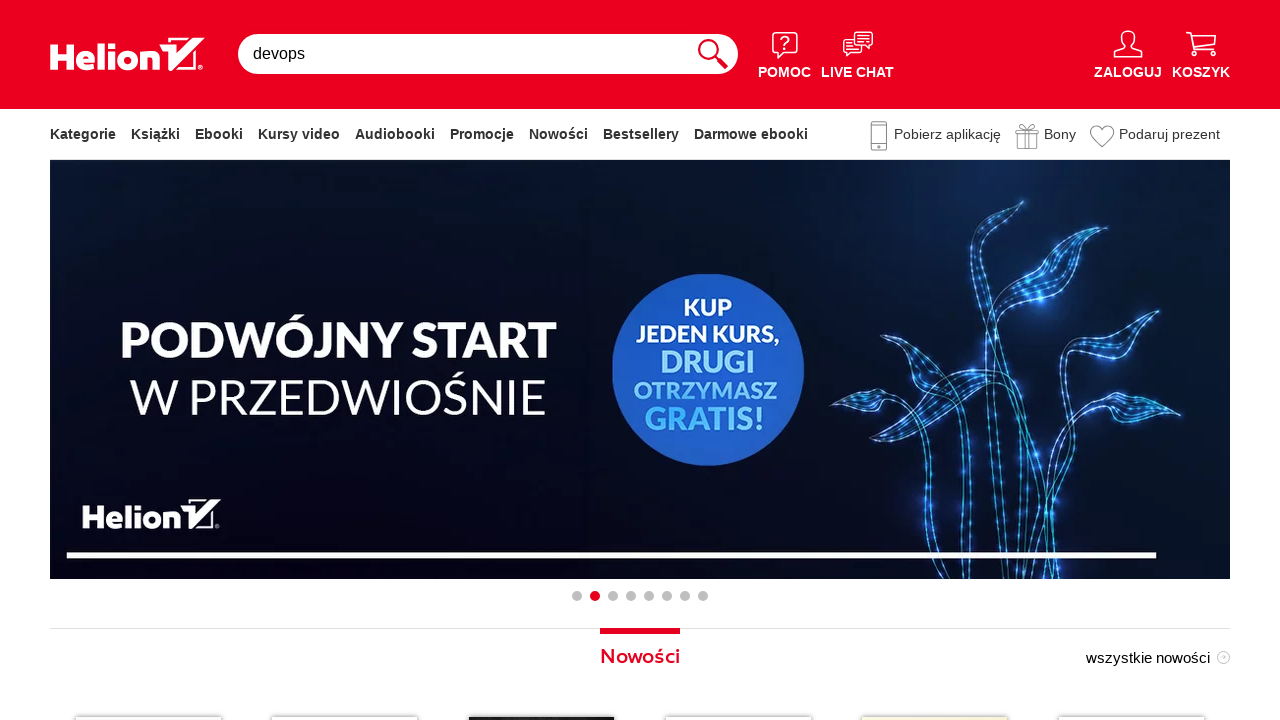

Pressed Enter to submit search for 'devops' on input[name='szukaj']
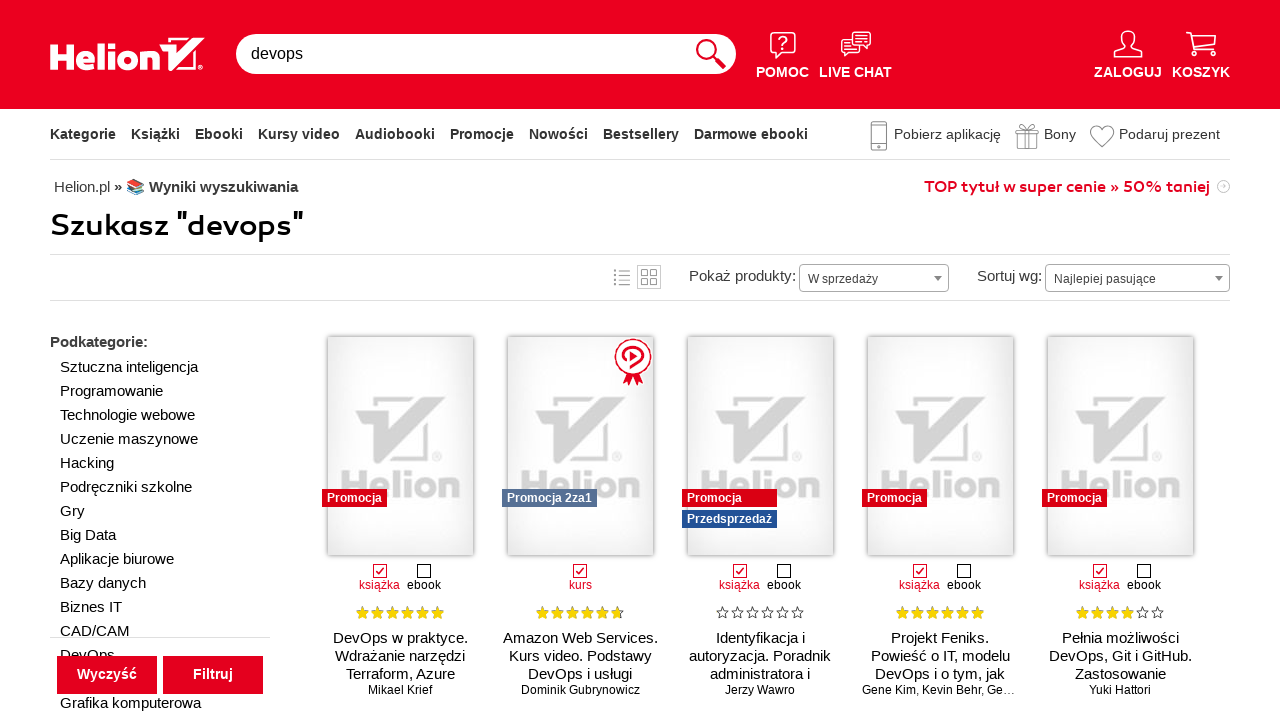

Waited for search results to load (networkidle)
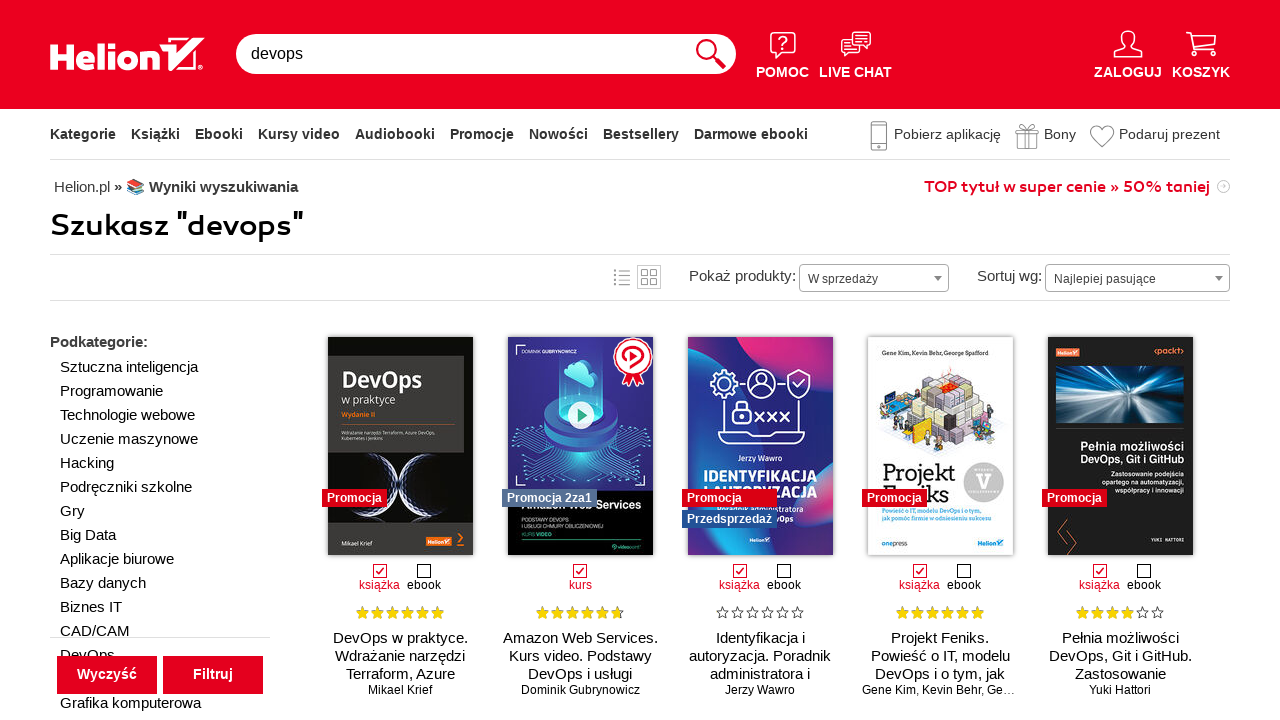

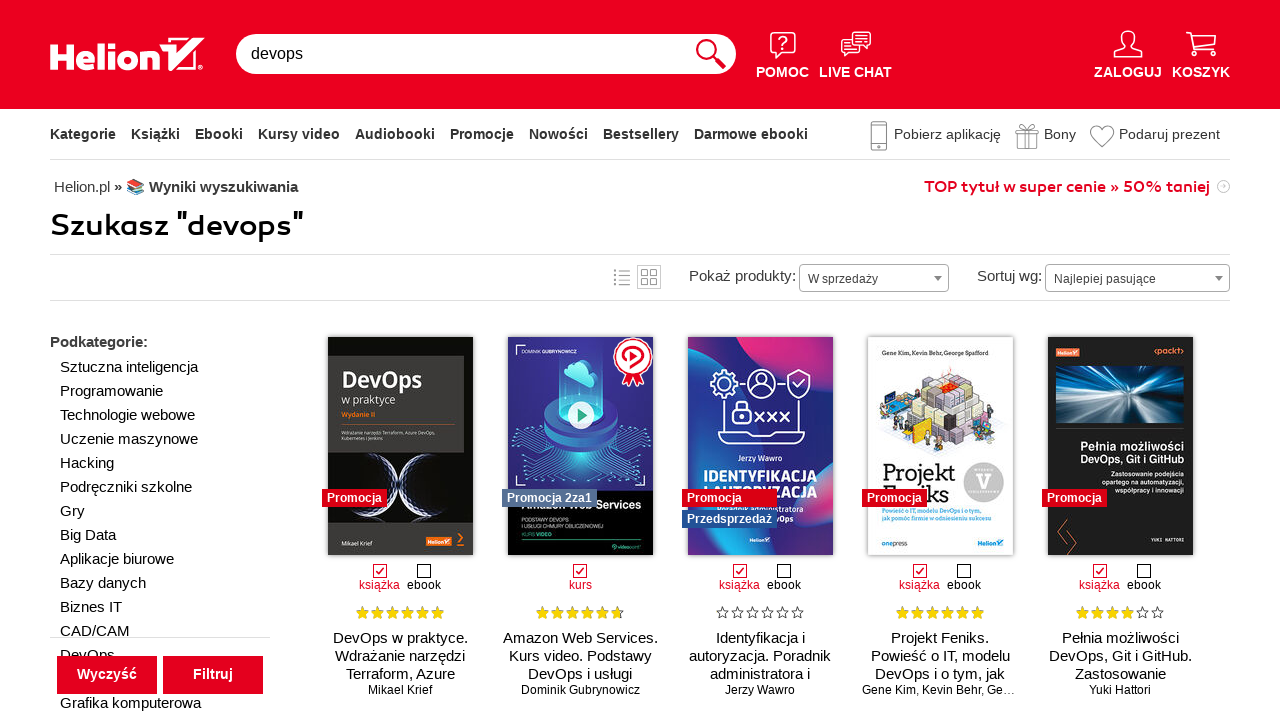